Navigates to the A/B Testing page and retrieves the paragraph text content

Starting URL: https://the-internet.herokuapp.com

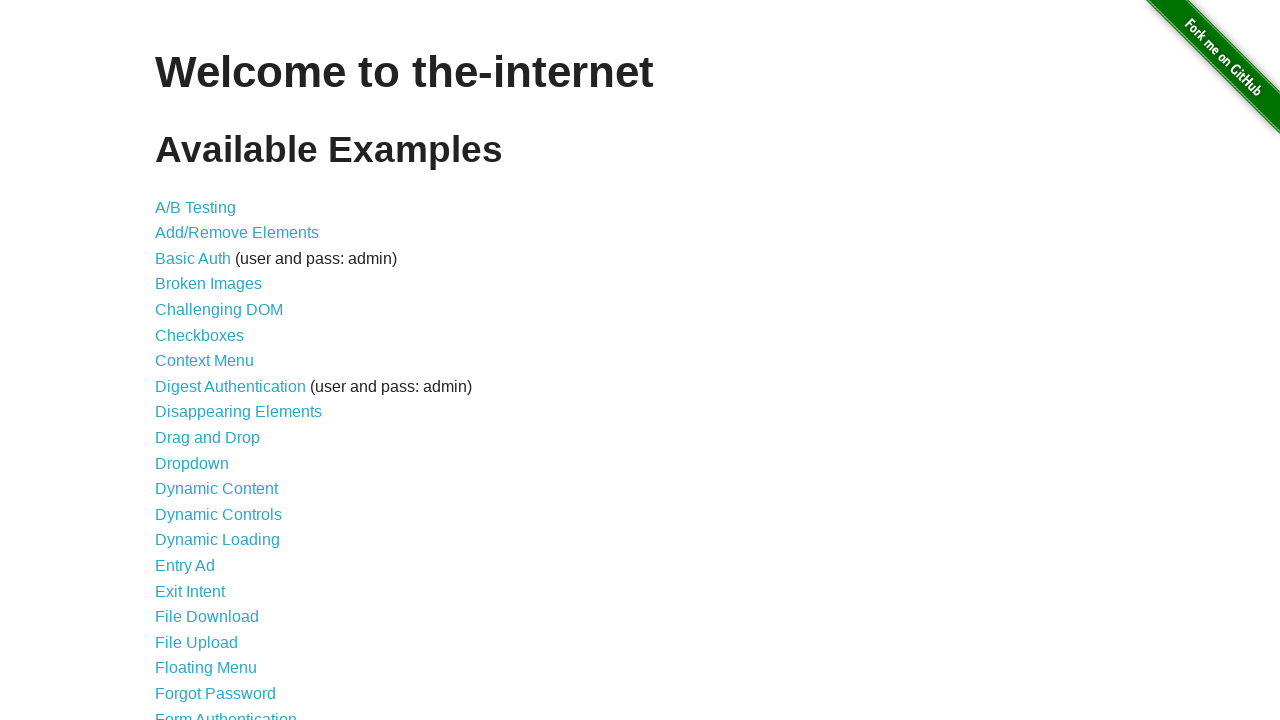

Clicked on A/B Testing link at (196, 207) on text='A/B Testing'
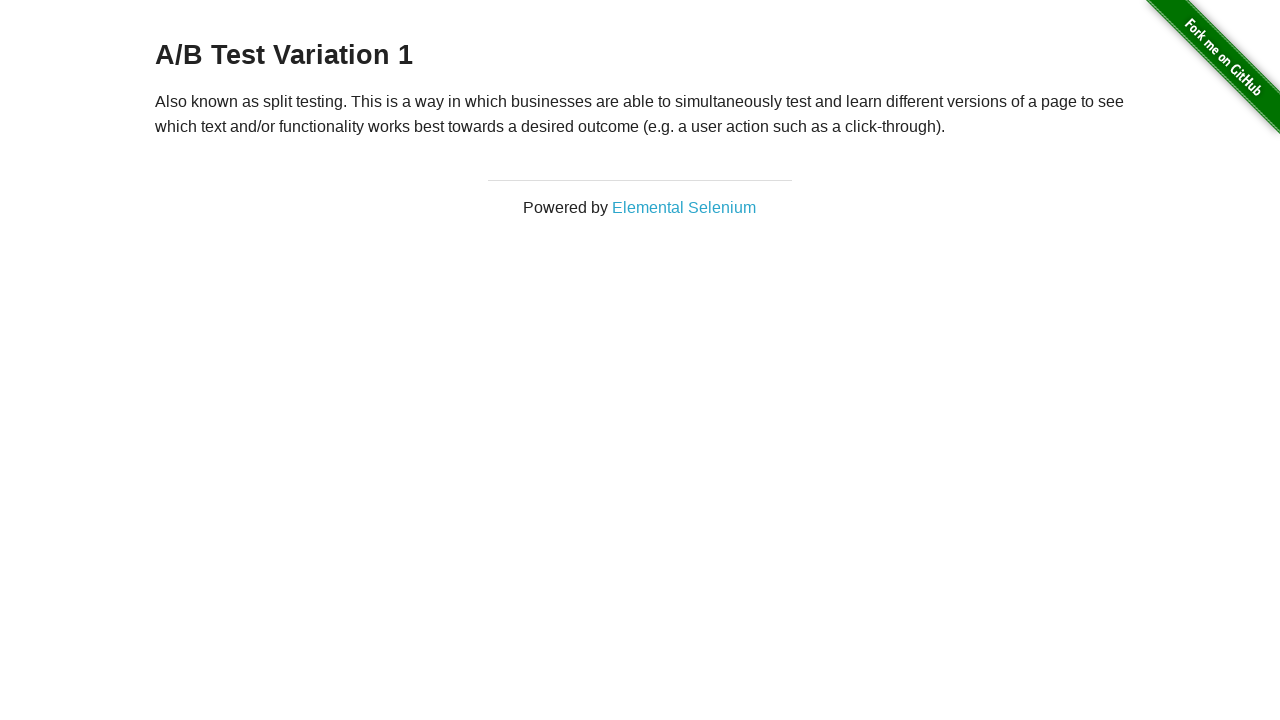

Paragraph element loaded using absolute XPath
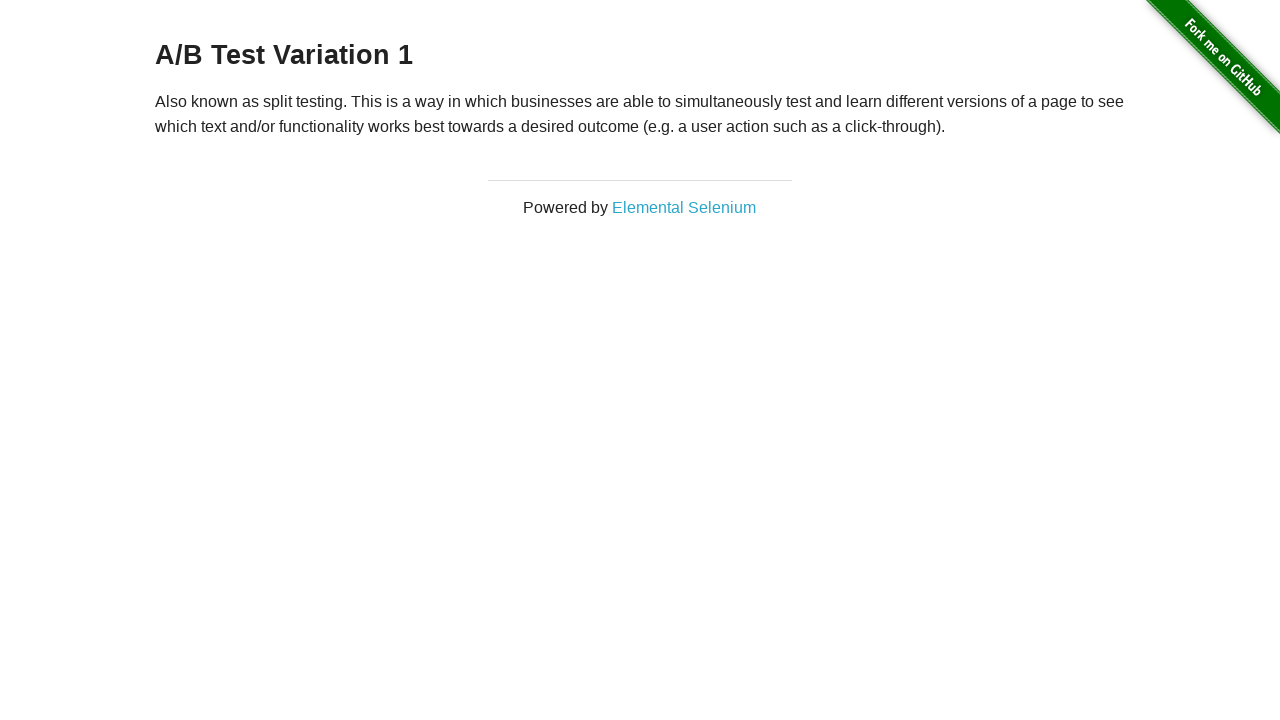

Located paragraph element using absolute XPath
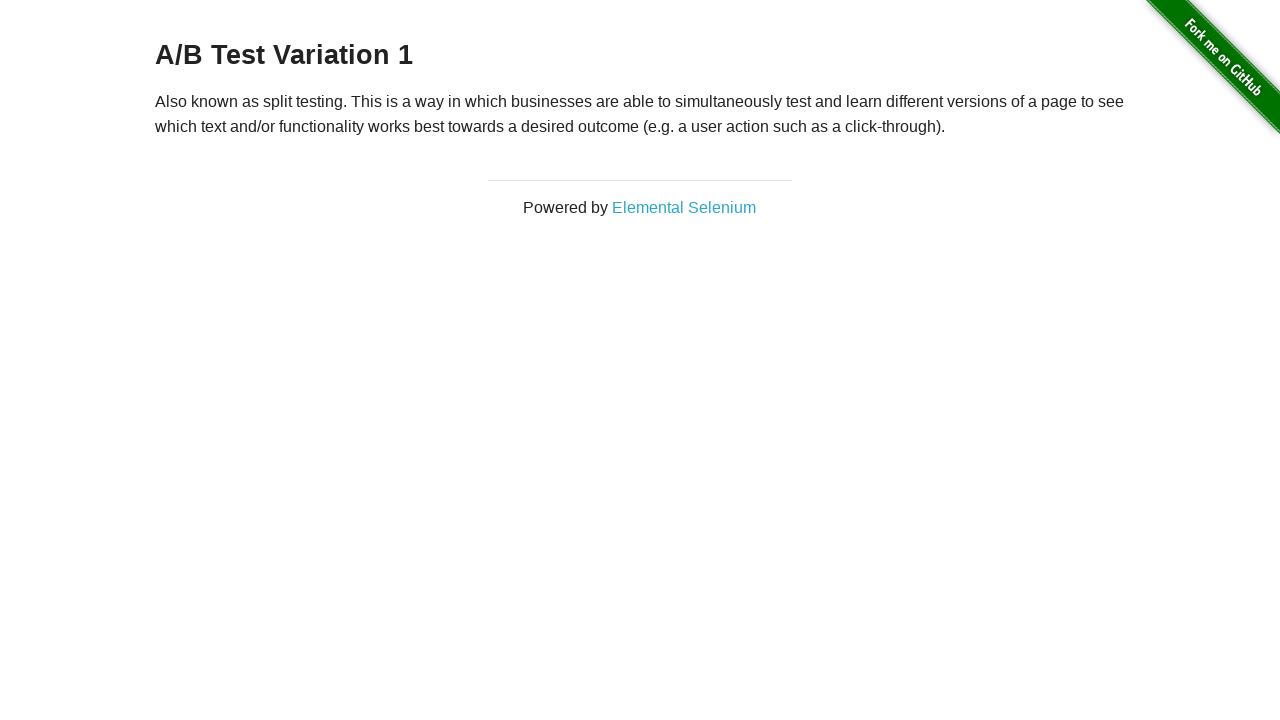

Retrieved paragraph text content: 
    Also known as split testing. This is a way in which businesses are able to simultaneously test and learn different versions of a page to see which text and/or functionality works best towards a desired outcome (e.g. a user action such as a click-through).
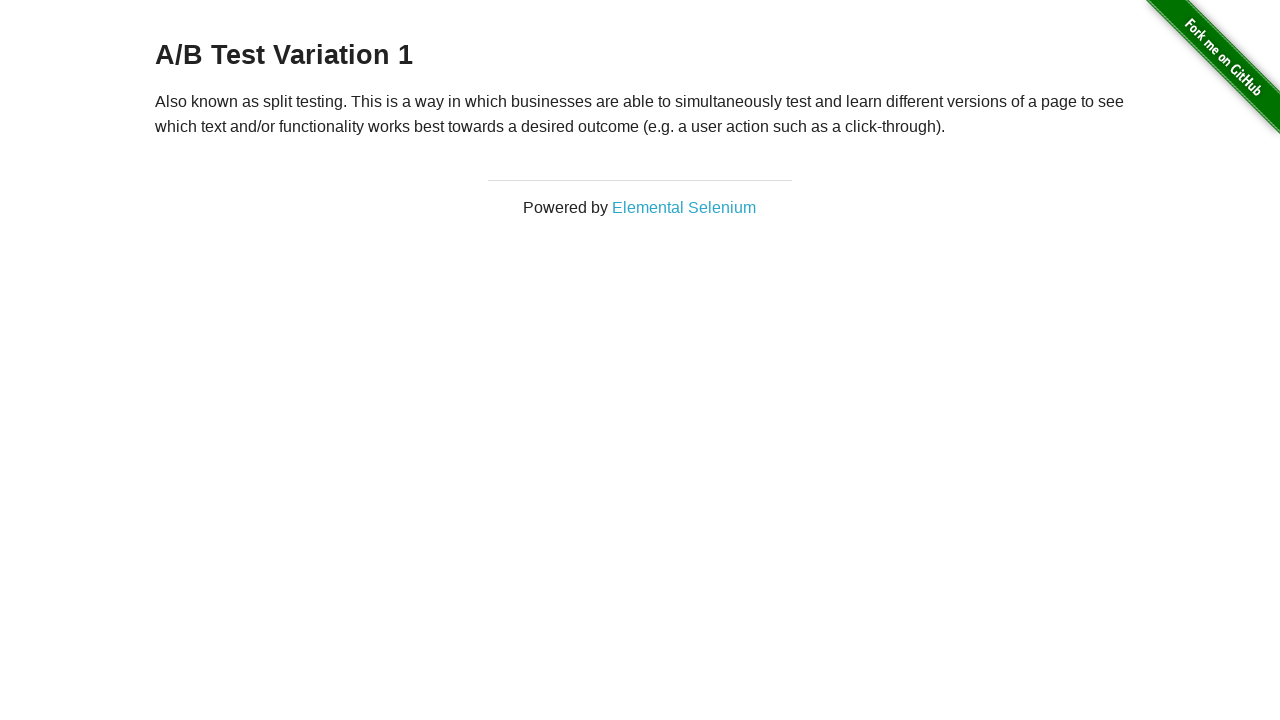

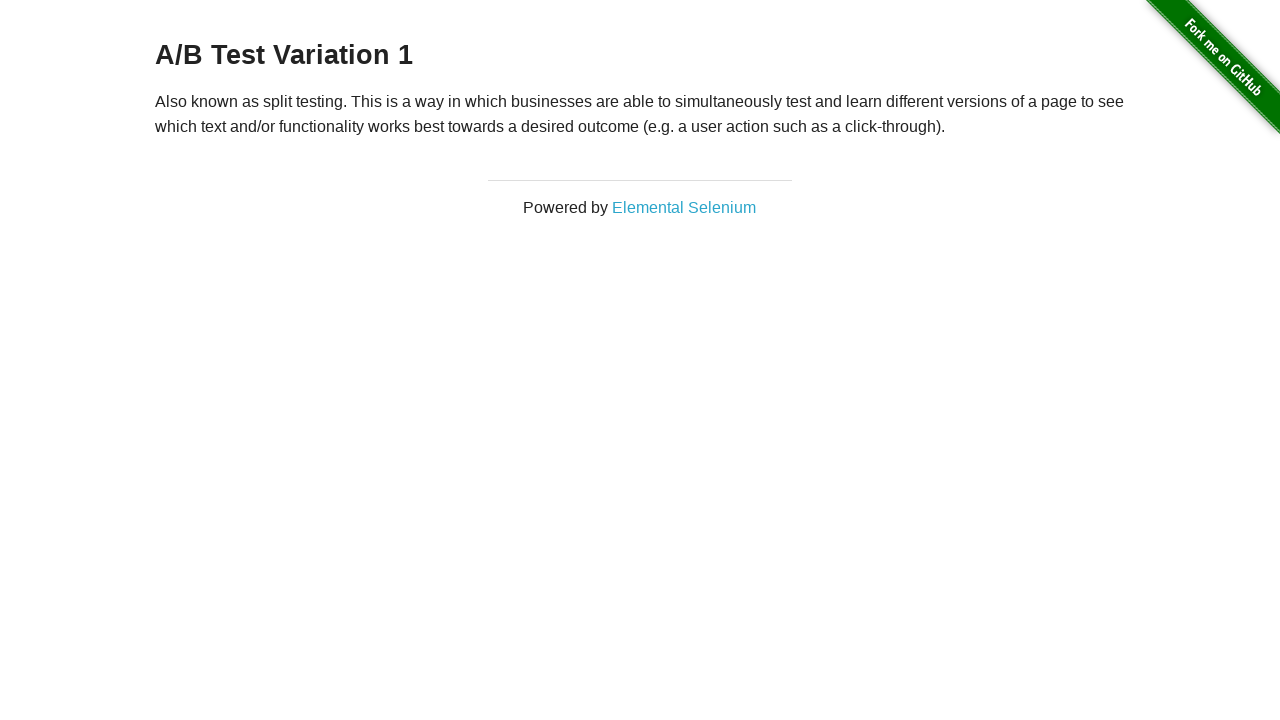